Tests drag and drop functionality on jQuery UI demo page by dragging an element and dropping it onto a target area

Starting URL: https://jqueryui.com/droppable/

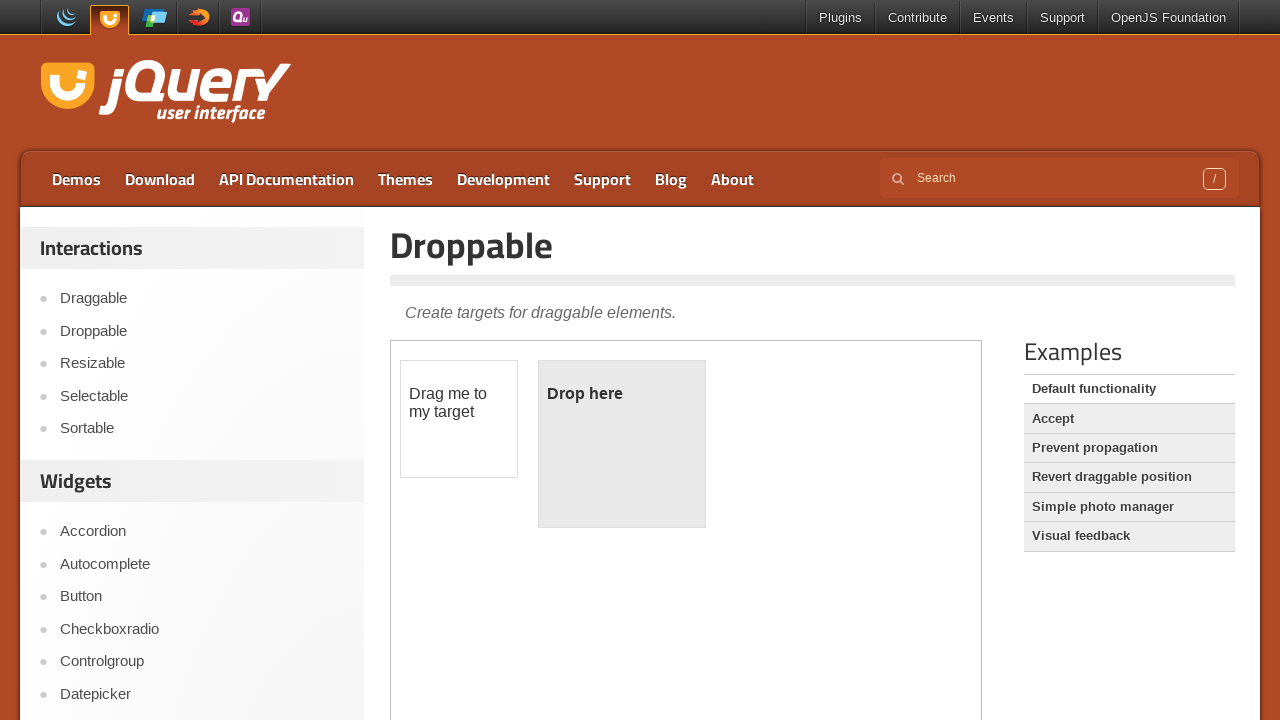

Navigated to jQuery UI droppable demo page
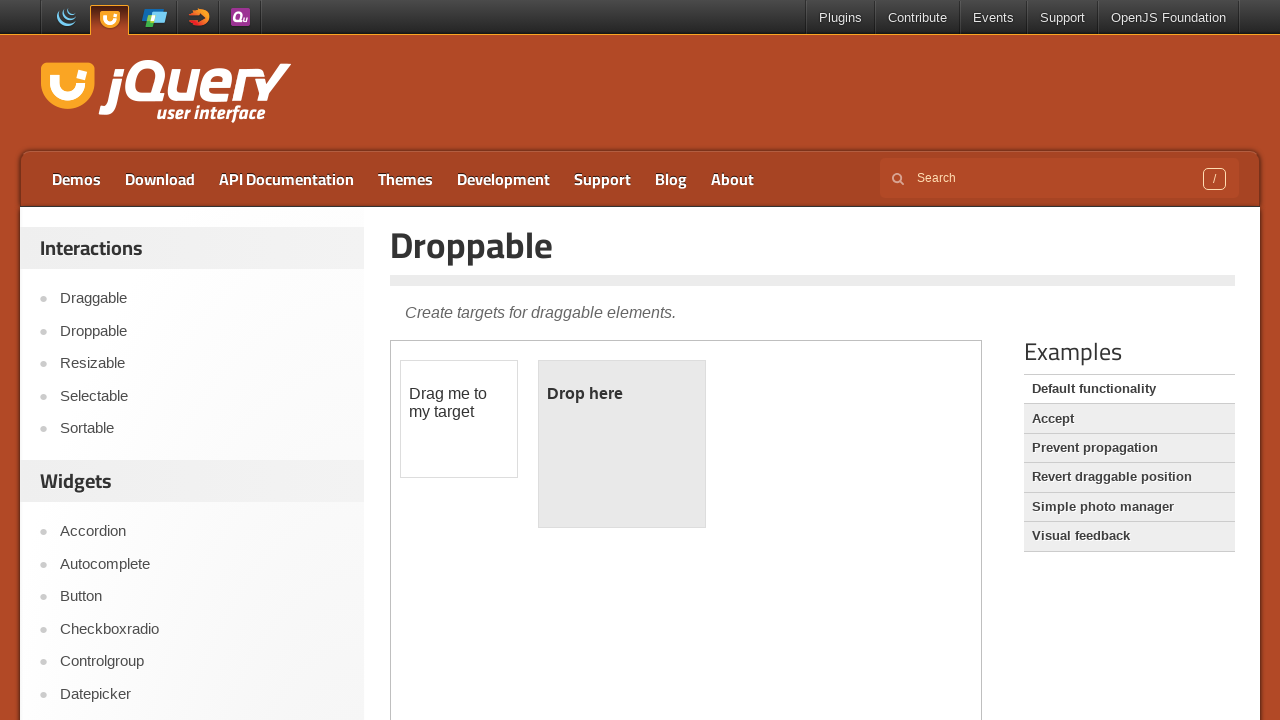

Located demo iframe
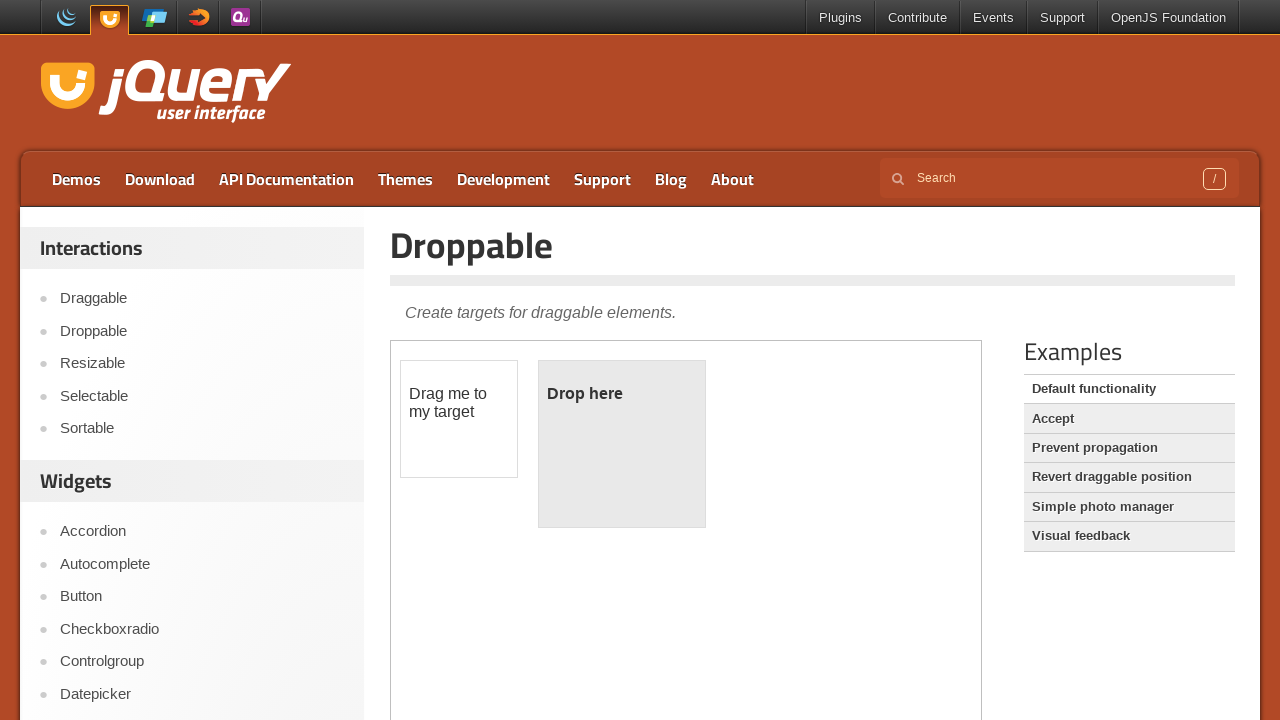

Located draggable element
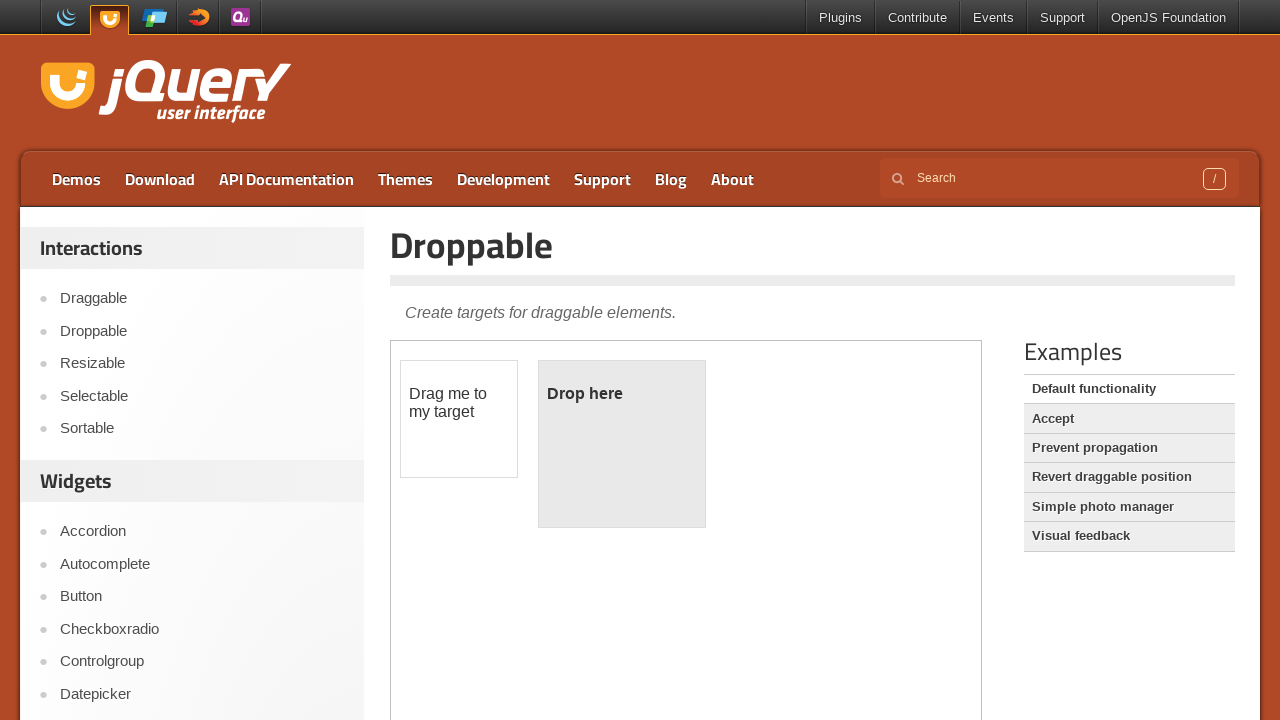

Located droppable target element
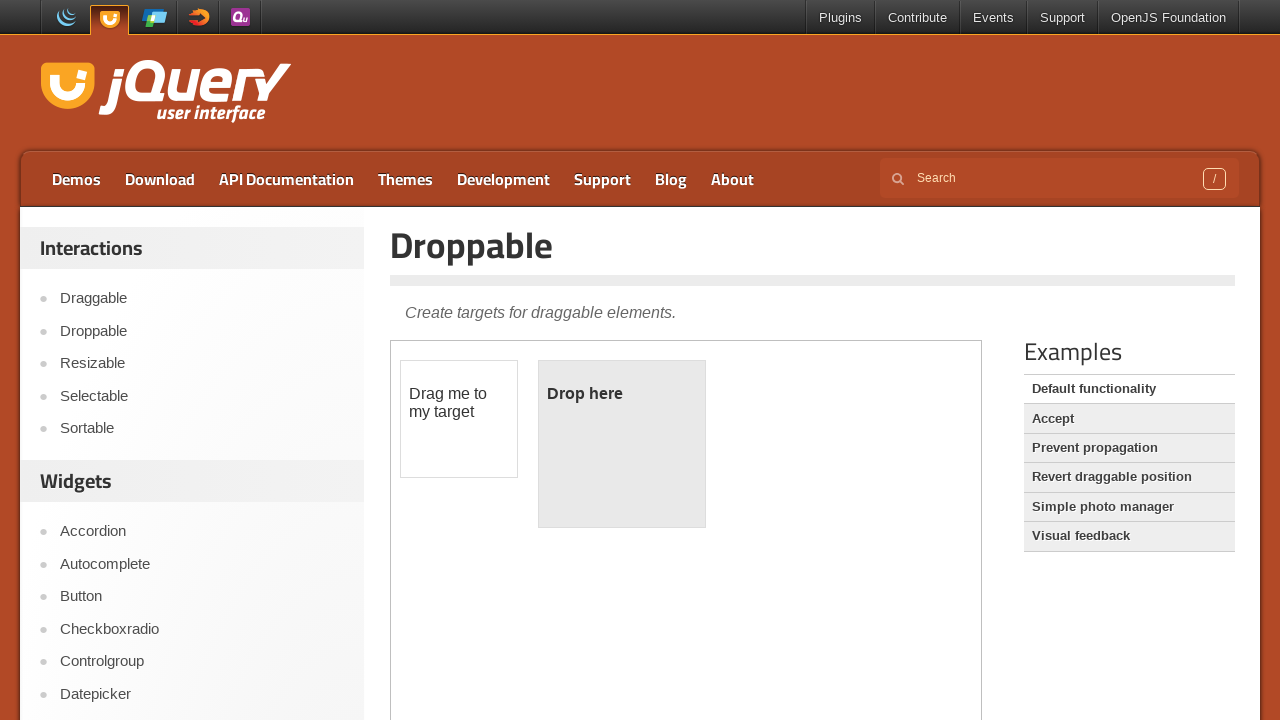

Performed drag and drop action from draggable element to droppable area at (622, 444)
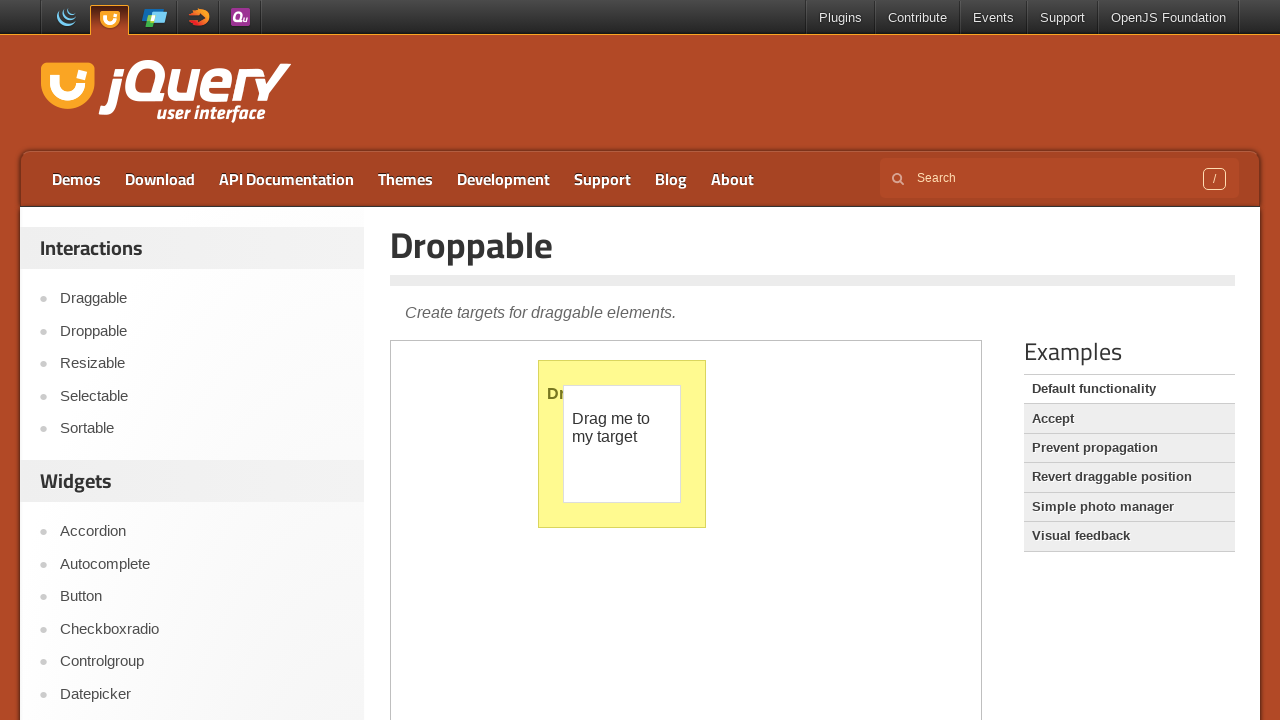

Waited 800ms for drag and drop animation to complete
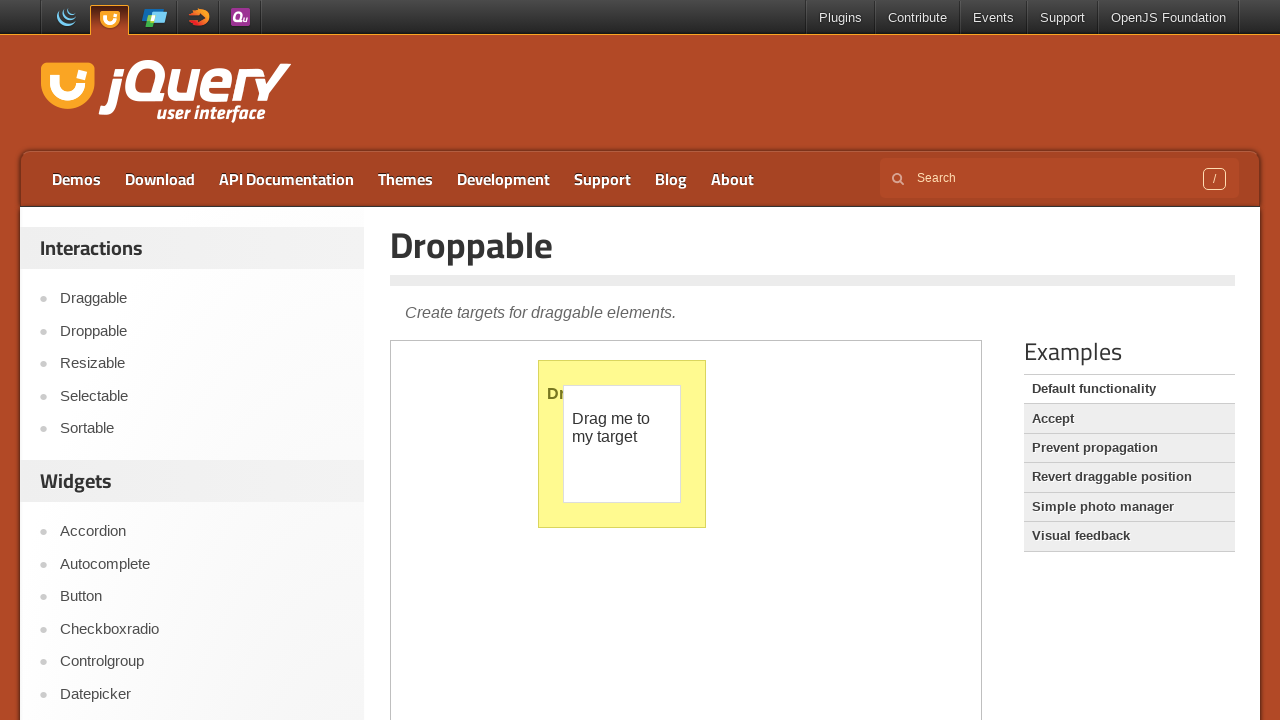

Retrieved text content from droppable element
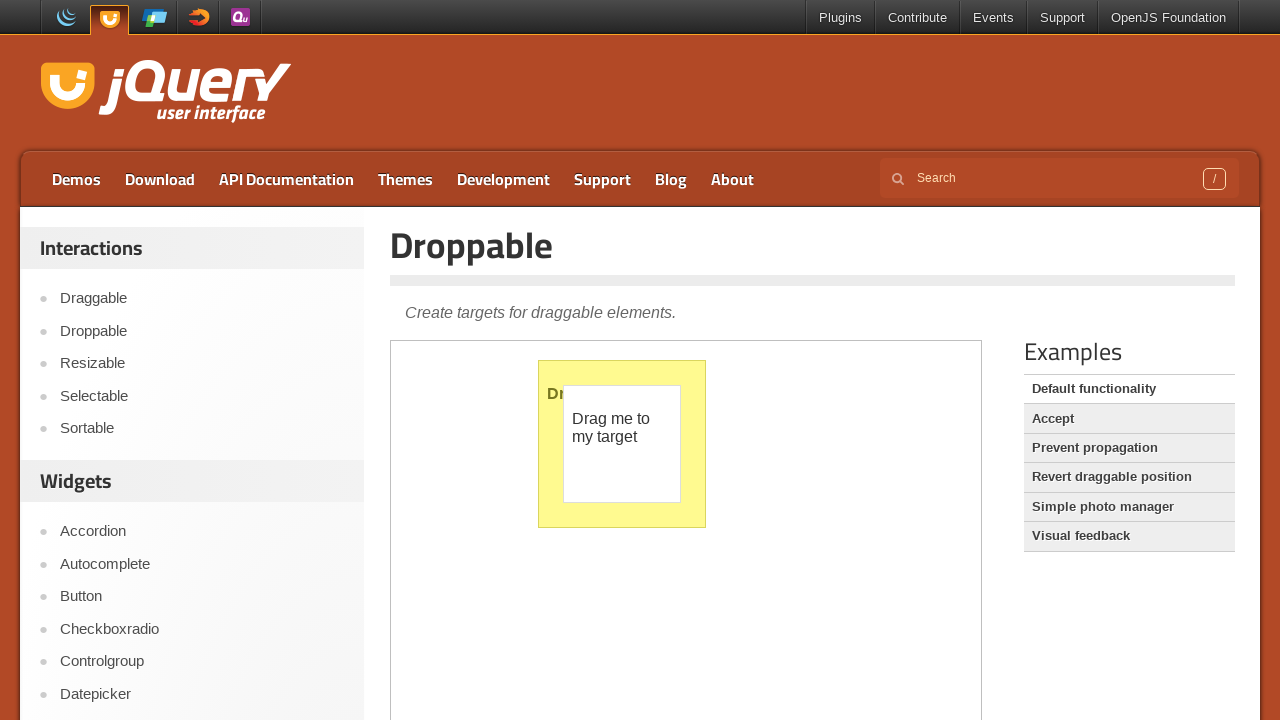

Verified that drop was successful - element now displays 'Dropped!' message
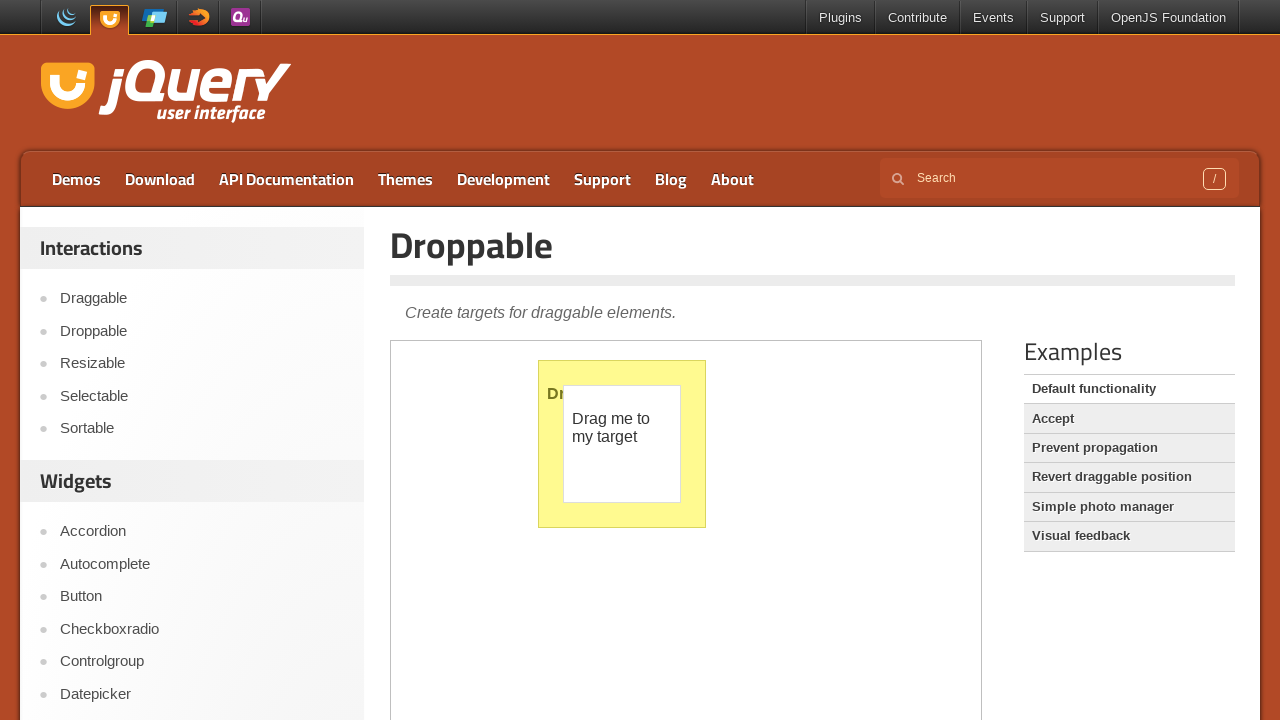

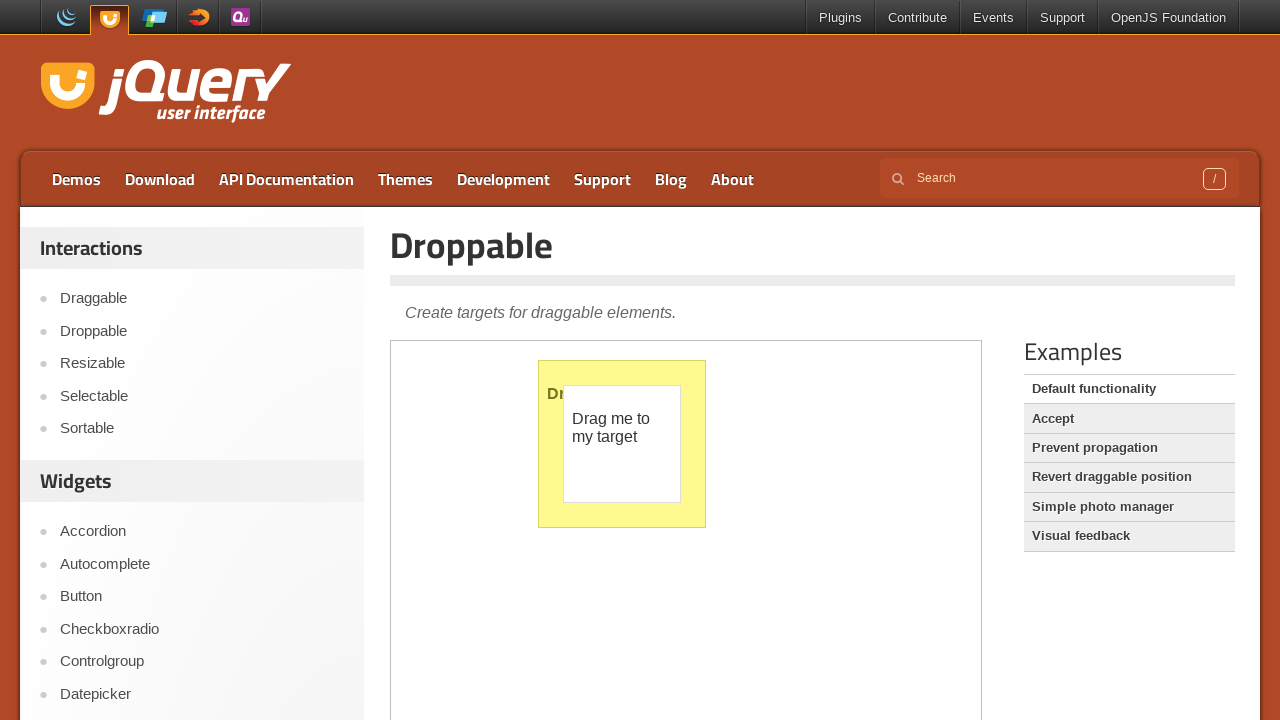